Navigates to Hepsiburada e-commerce website

Starting URL: https://hepsiburada.com

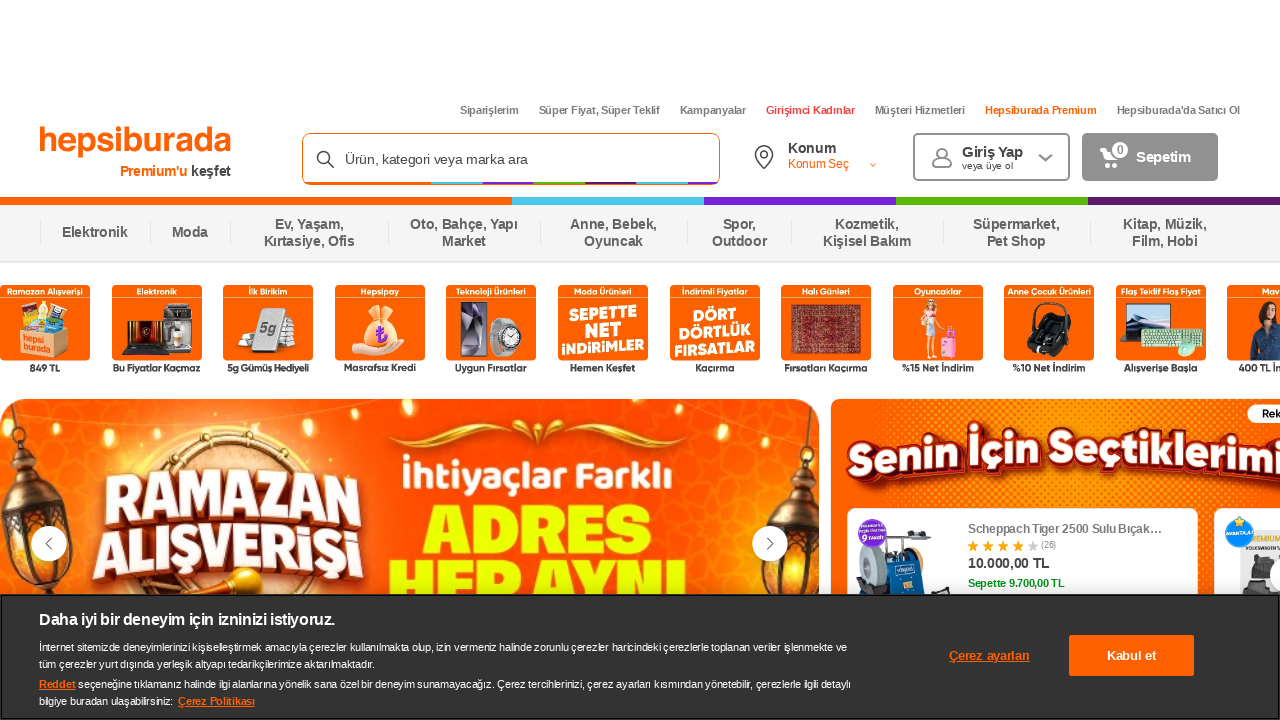

Waited for Hepsiburada website to fully load (networkidle state)
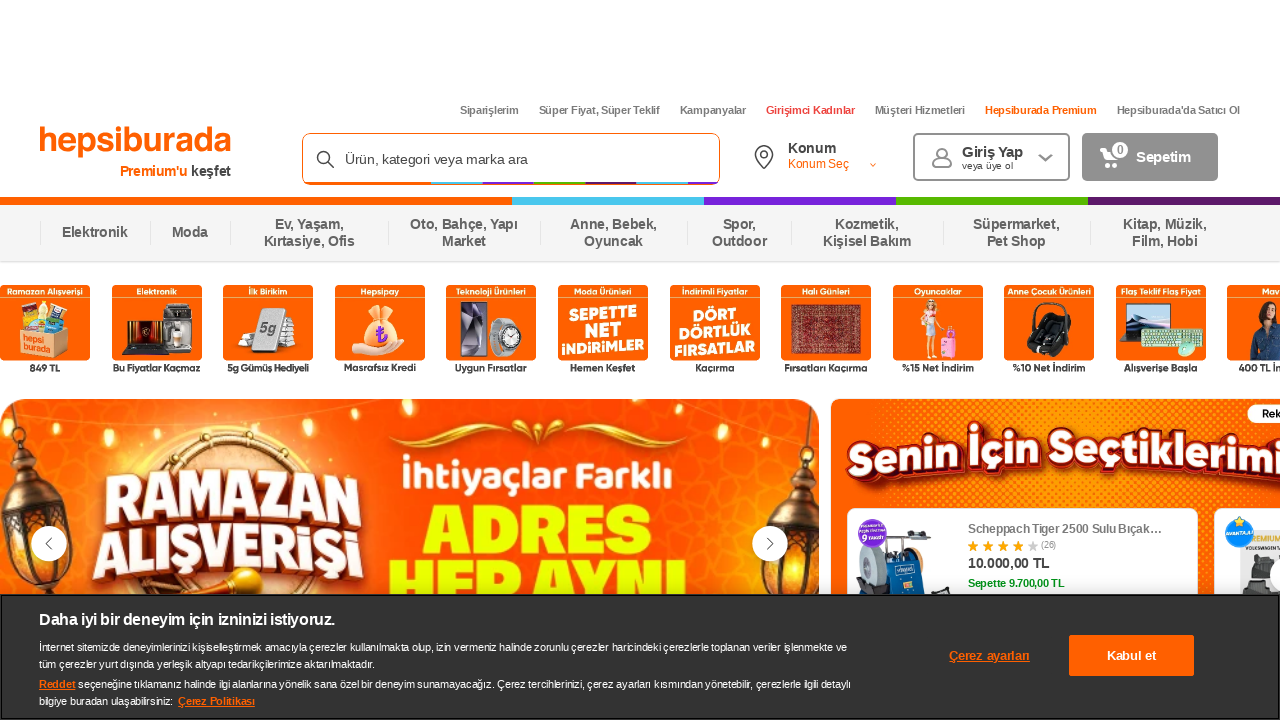

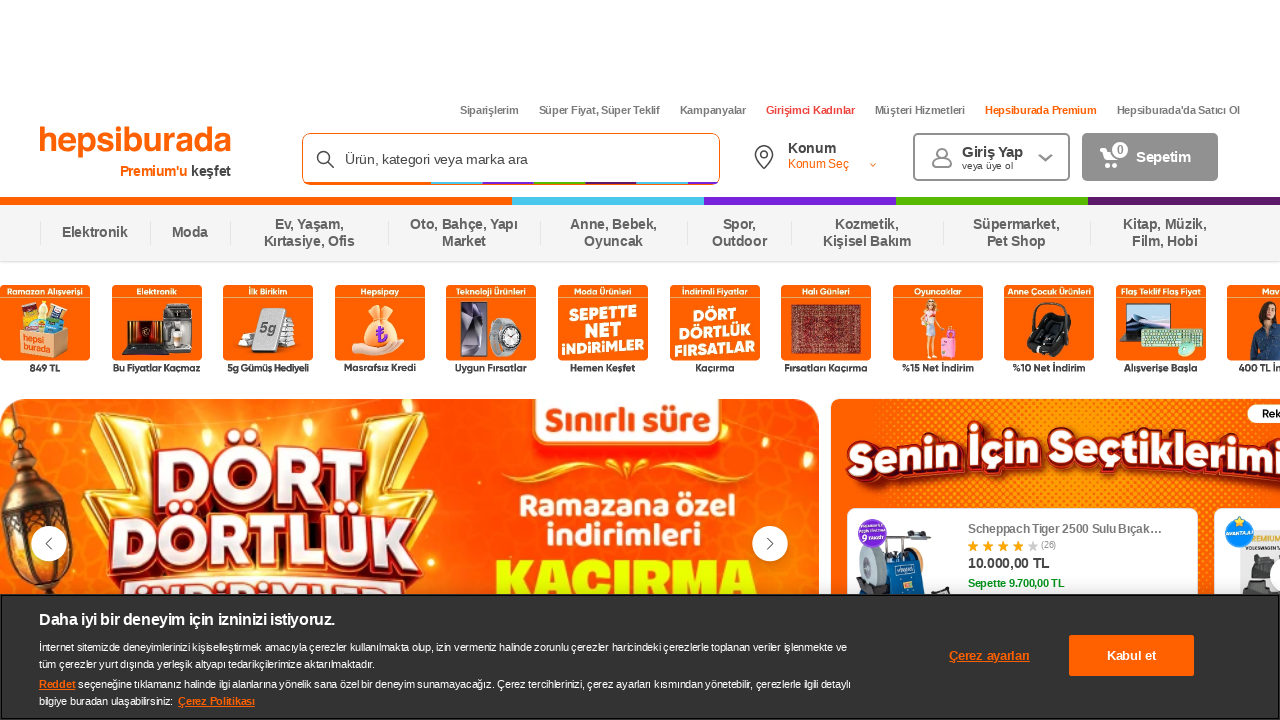